Navigates to a login practice page using the page fixture and verifies page loads

Starting URL: https://rahulshettyacademy.com/loginpagePractise/

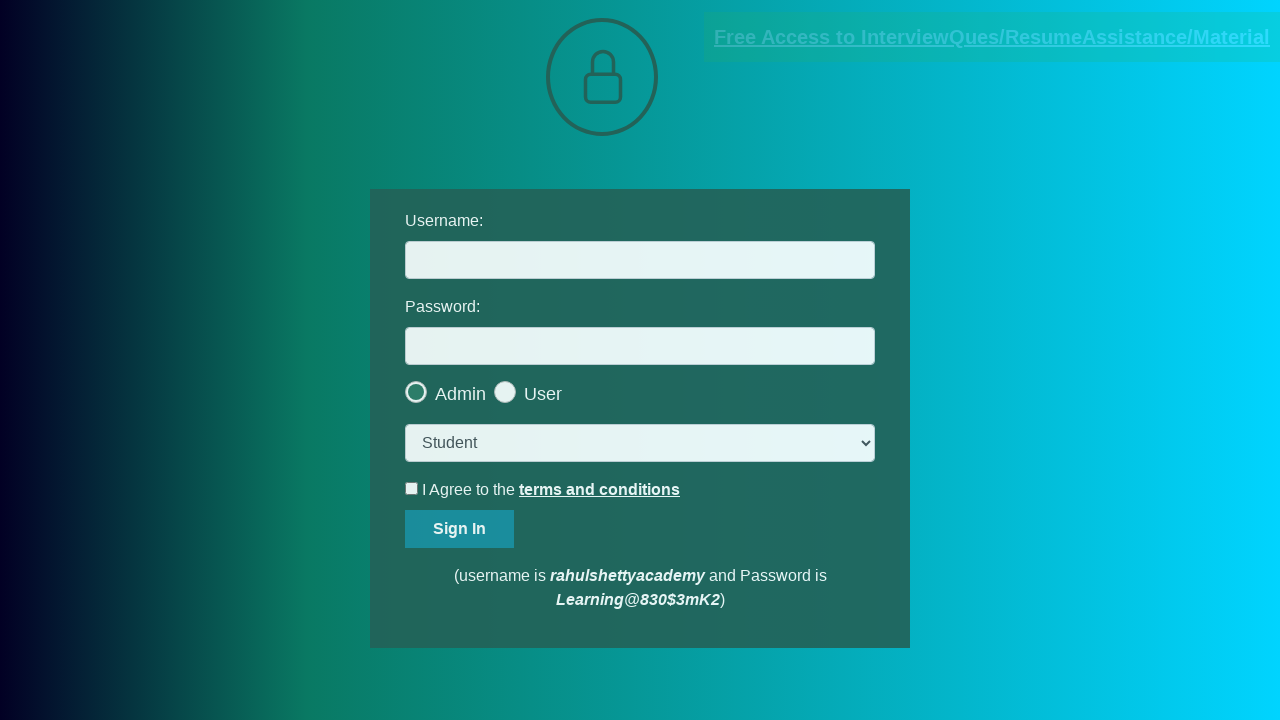

Login practice page loaded and username input field is visible
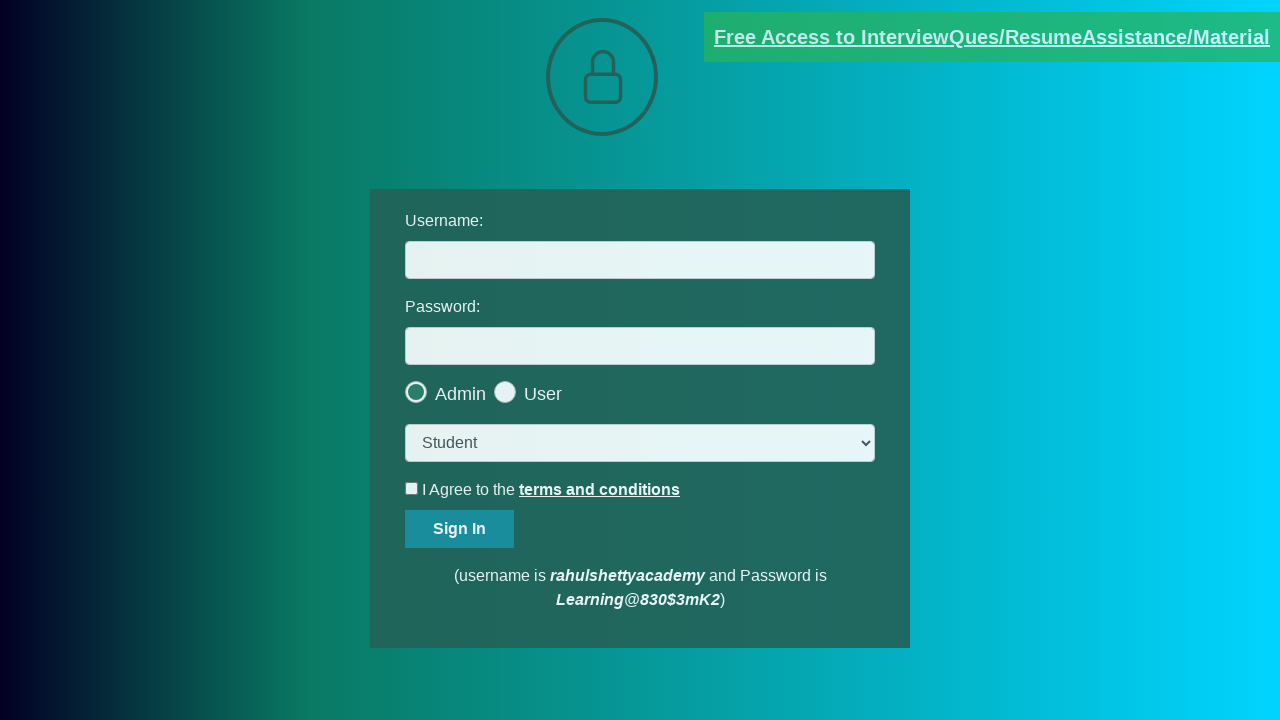

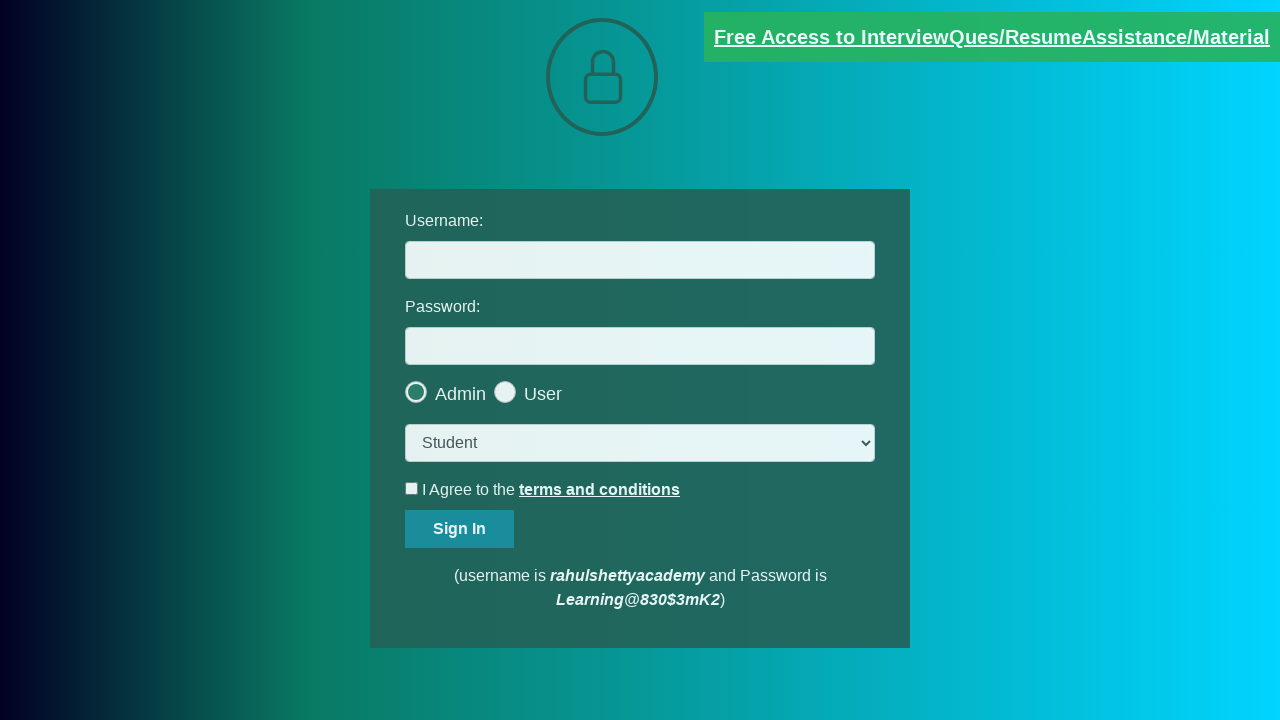